Tests the DemoQA text-box form by filling in user name, email, current address, and permanent address fields, then submitting the form and verifying the output is displayed.

Starting URL: https://demoqa.com/text-box

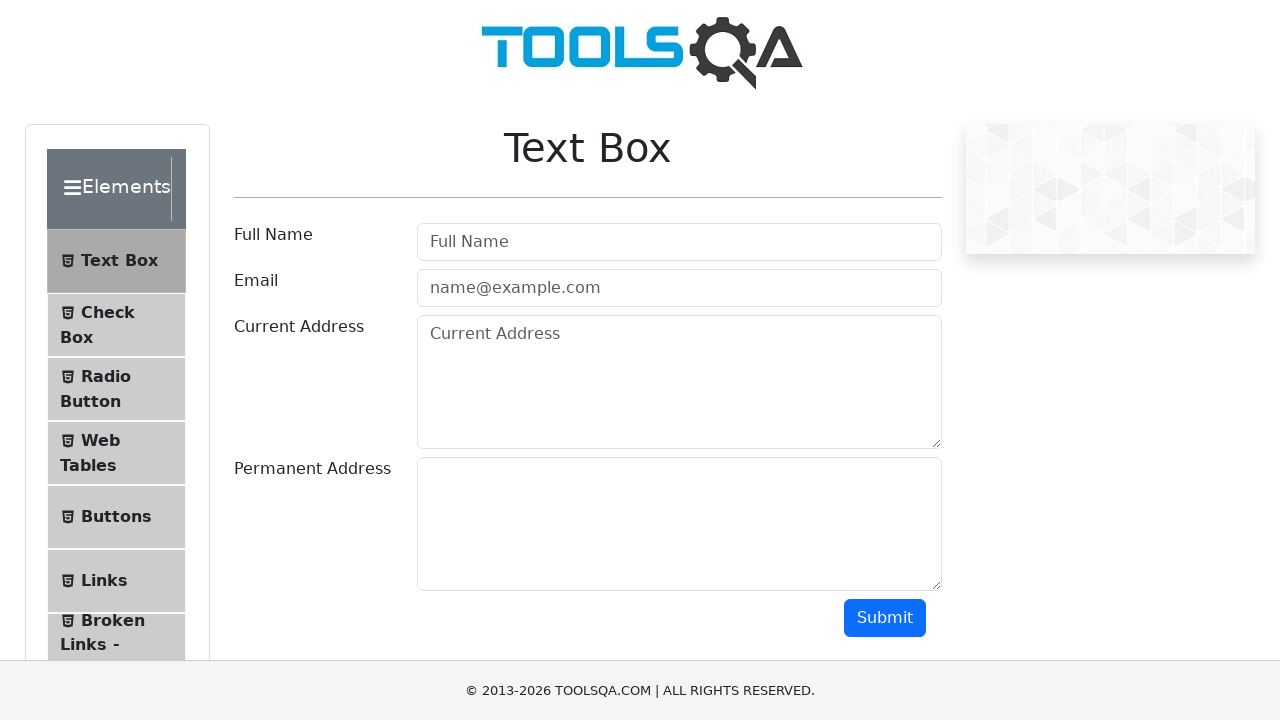

Filled user name field with 'John Anderson' on #userName
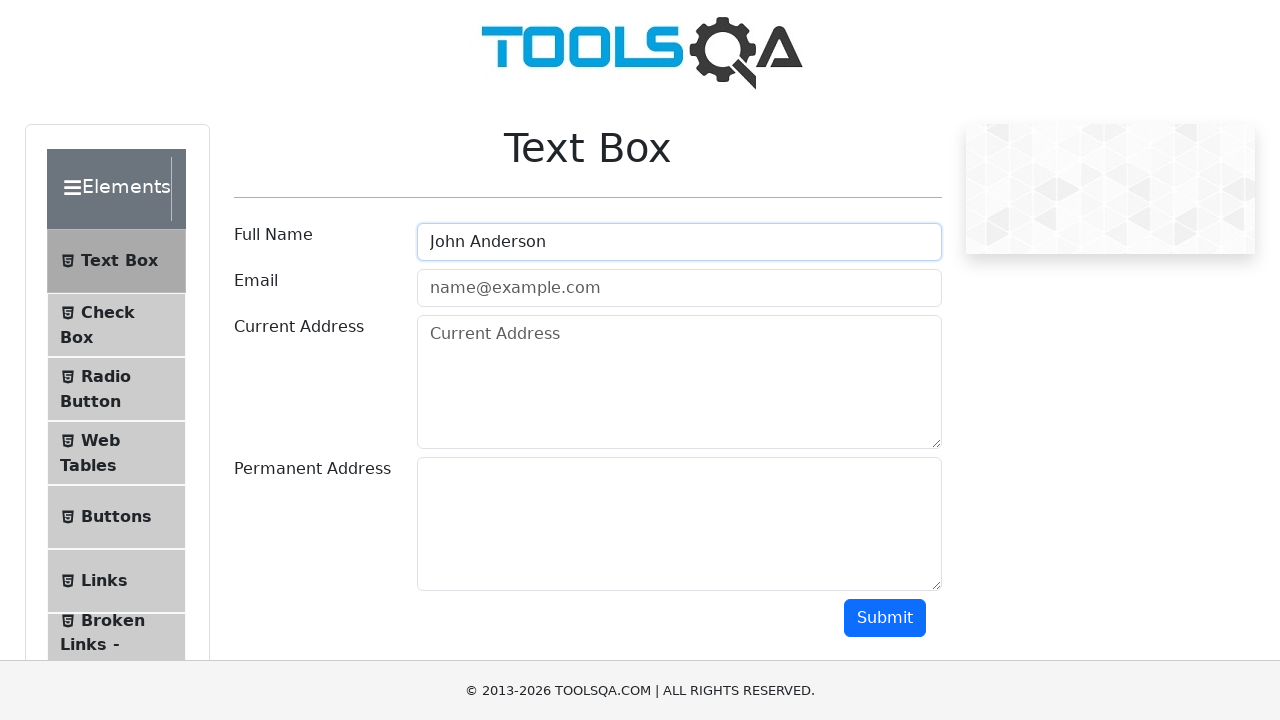

Filled email field with 'john.anderson@testmail.com' on #userEmail
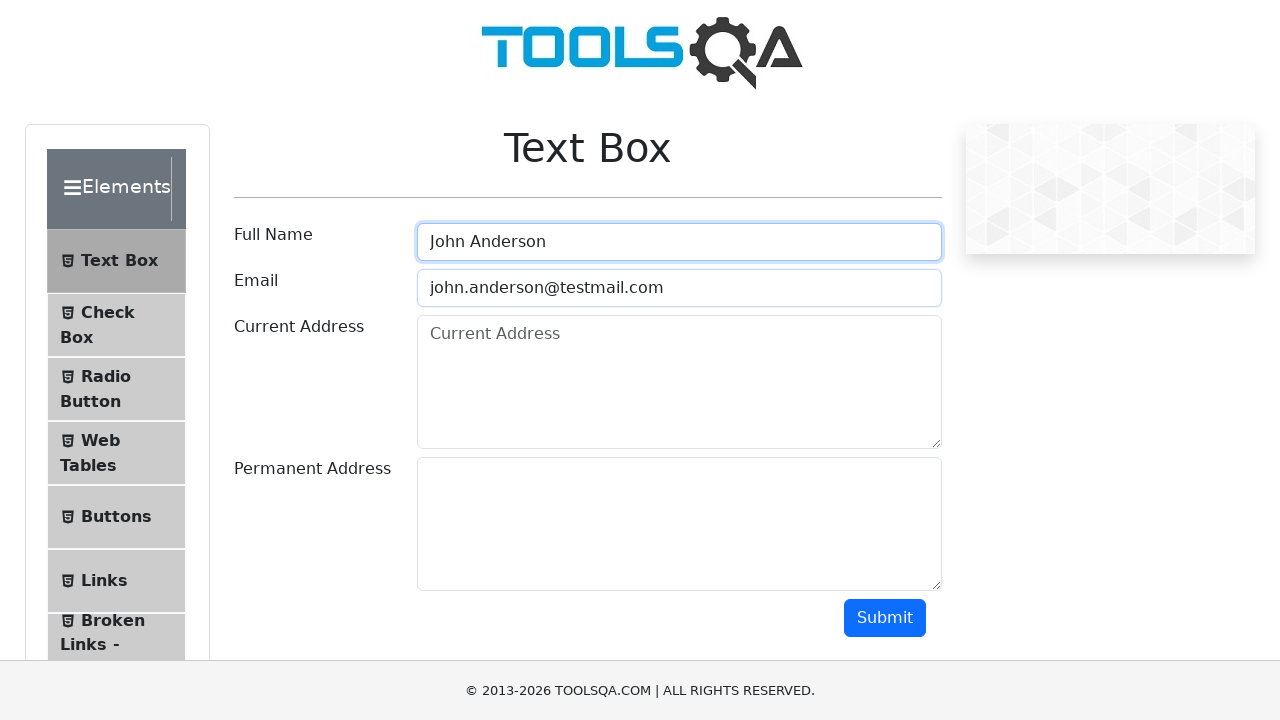

Filled current address field with '123 Main Street, Bangalore' on #currentAddress
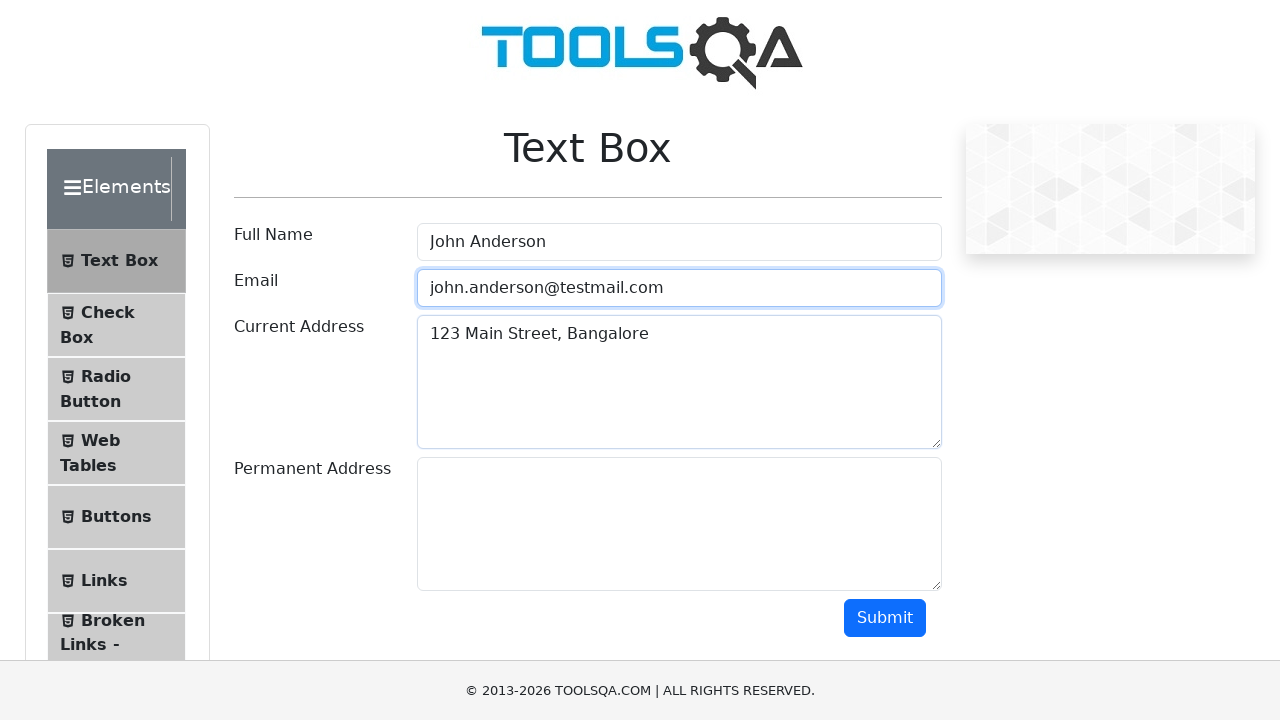

Filled permanent address field with '456 Oak Avenue, Hyderabad' on #permanentAddress
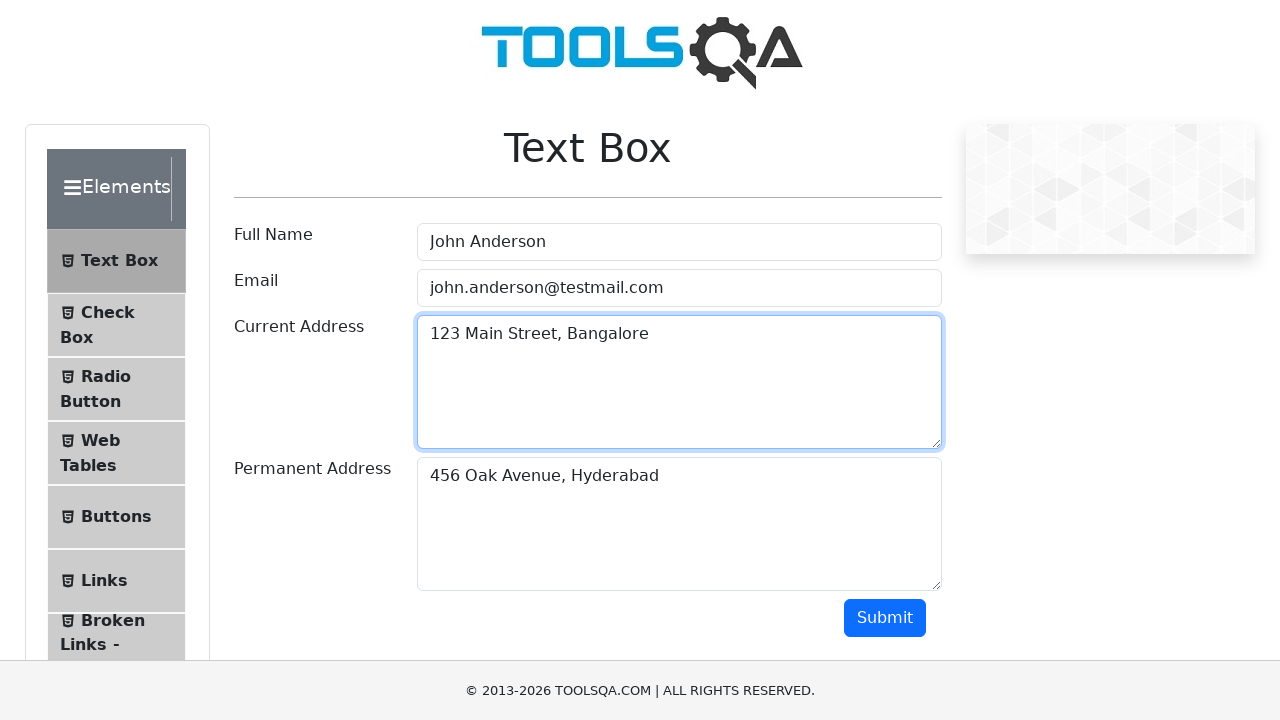

Clicked submit button to submit the form at (885, 618) on #submit
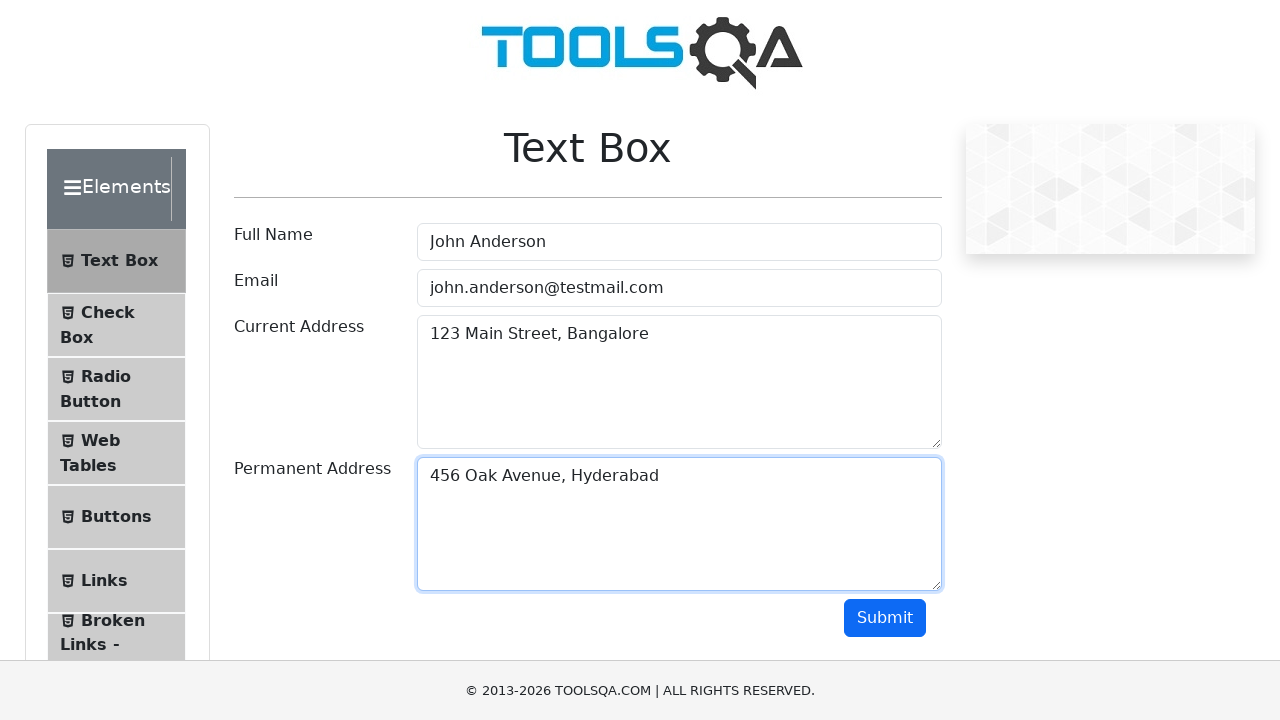

Form output displayed successfully with name field visible
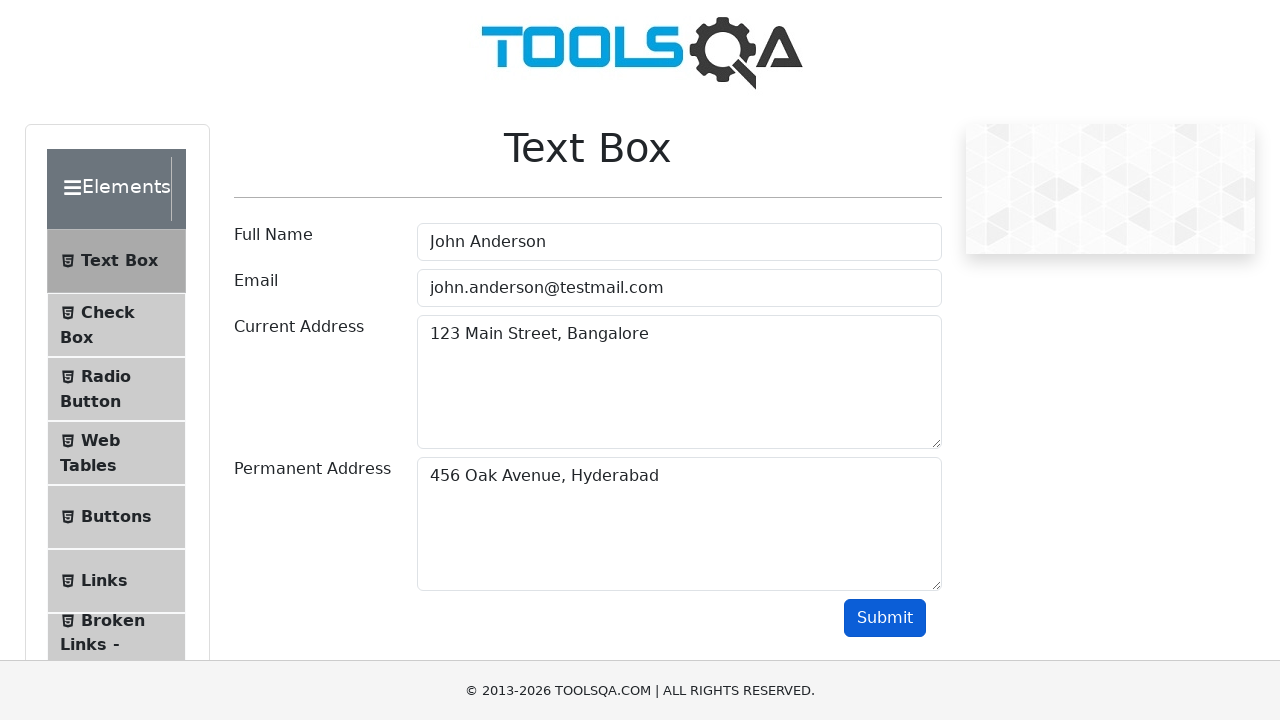

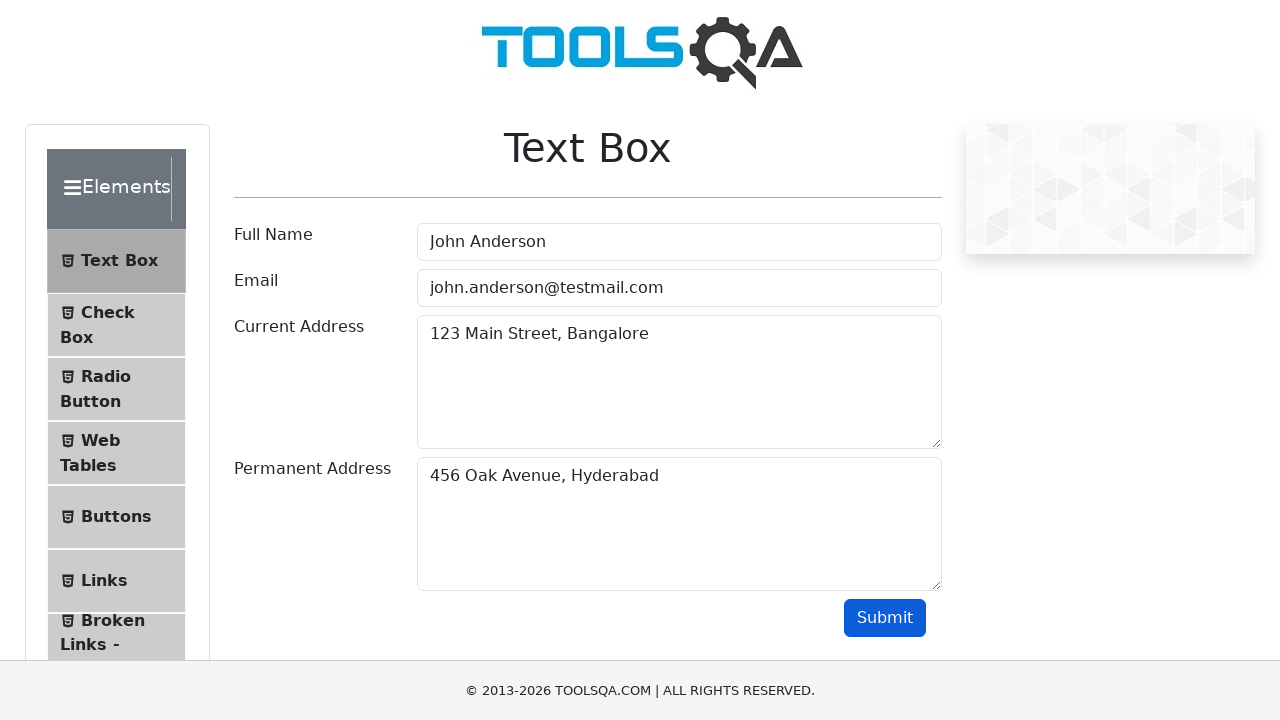